Tests checkbox functionality by checking the first checkbox and unchecking the second checkbox on the Heroku test app.

Starting URL: https://the-internet.herokuapp.com

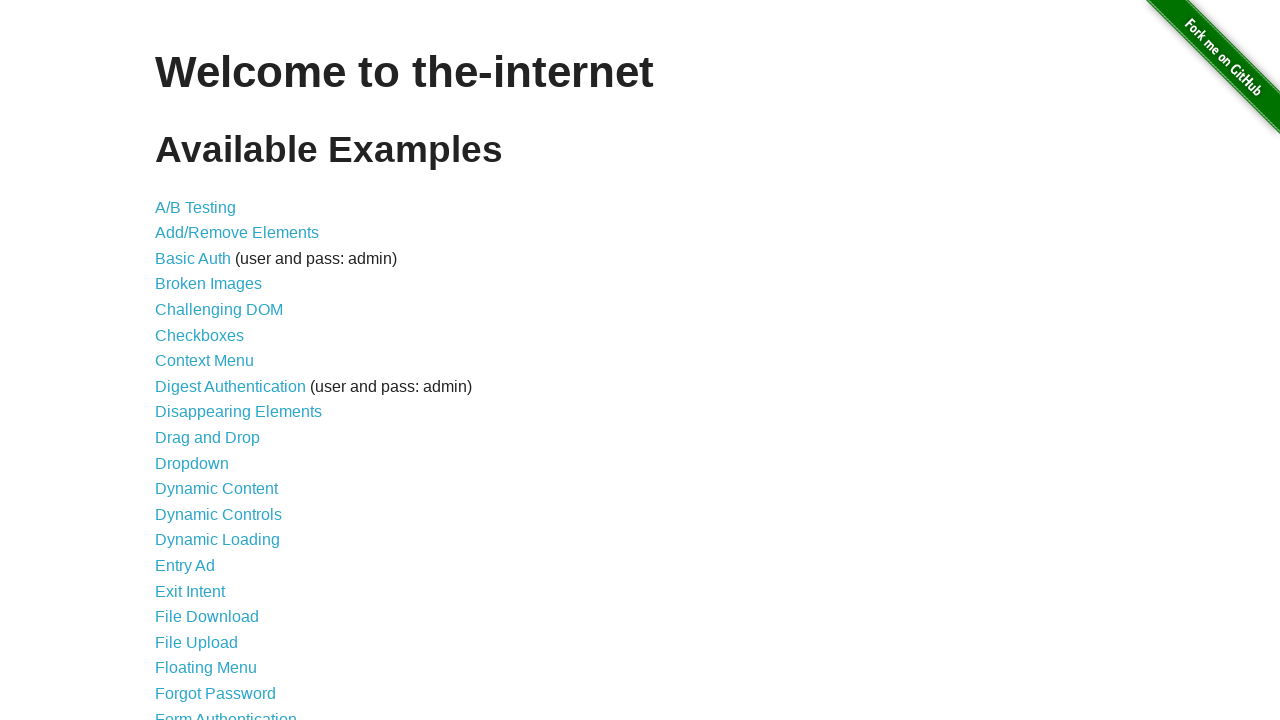

Clicked on Checkboxes link to navigate to checkbox test page at (200, 335) on internal:role=link[name="Checkboxes"i]
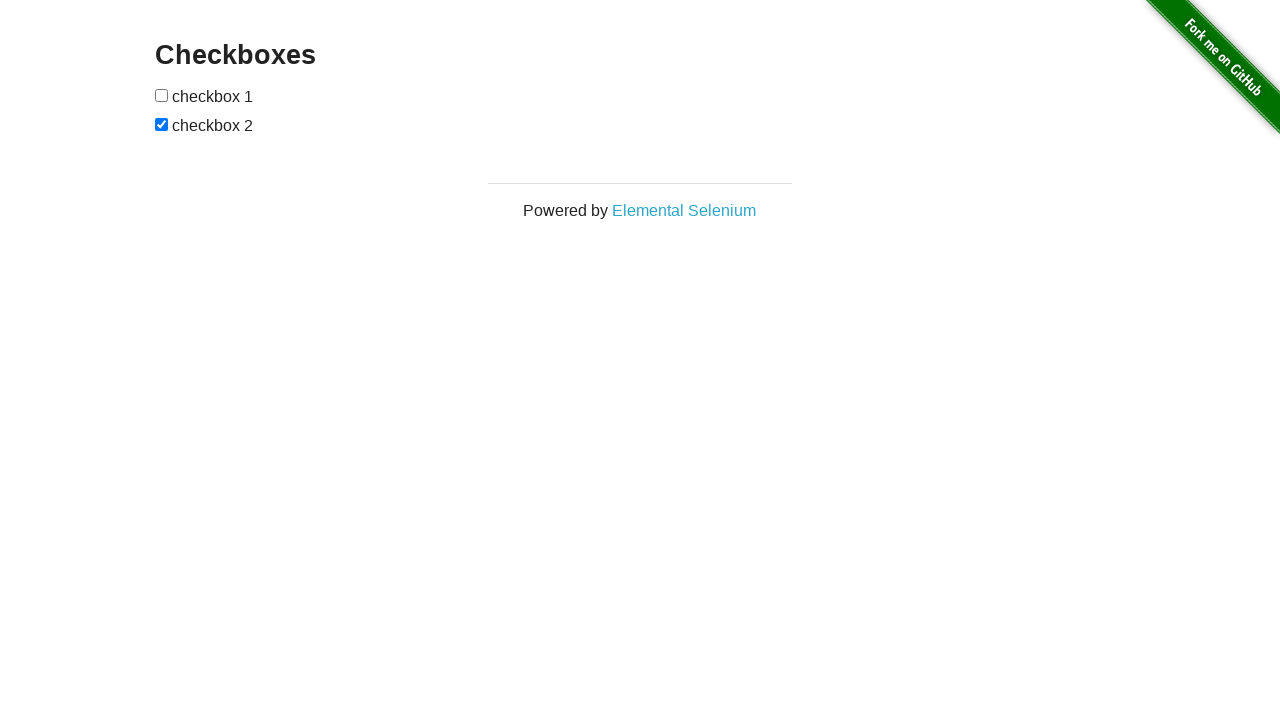

Checked the first checkbox at (162, 95) on internal:role=checkbox >> nth=0
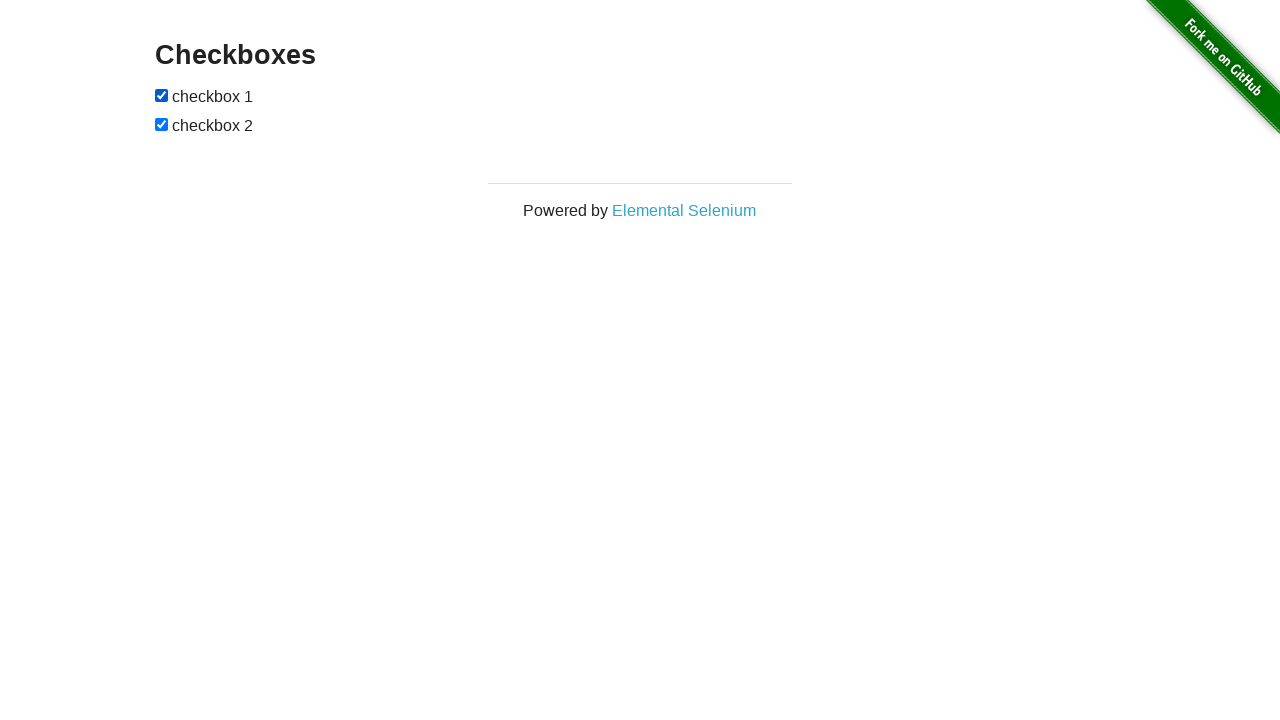

Unchecked the second checkbox at (162, 124) on internal:role=checkbox >> nth=1
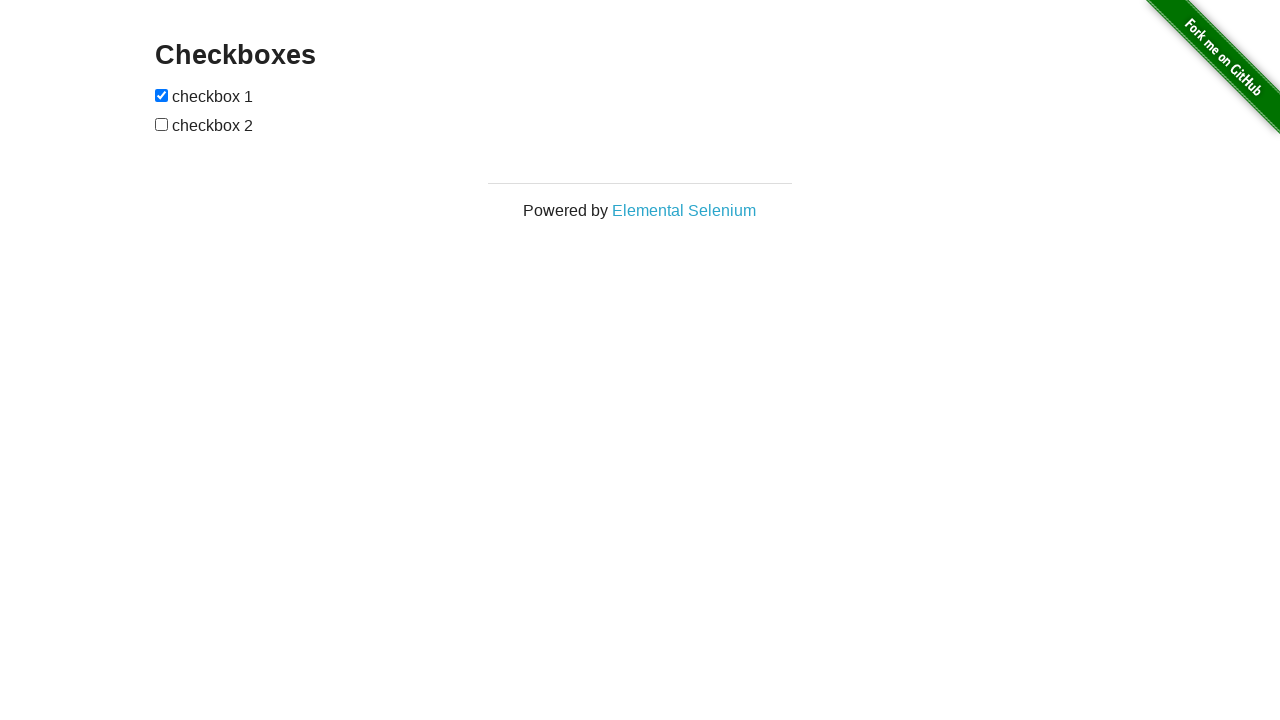

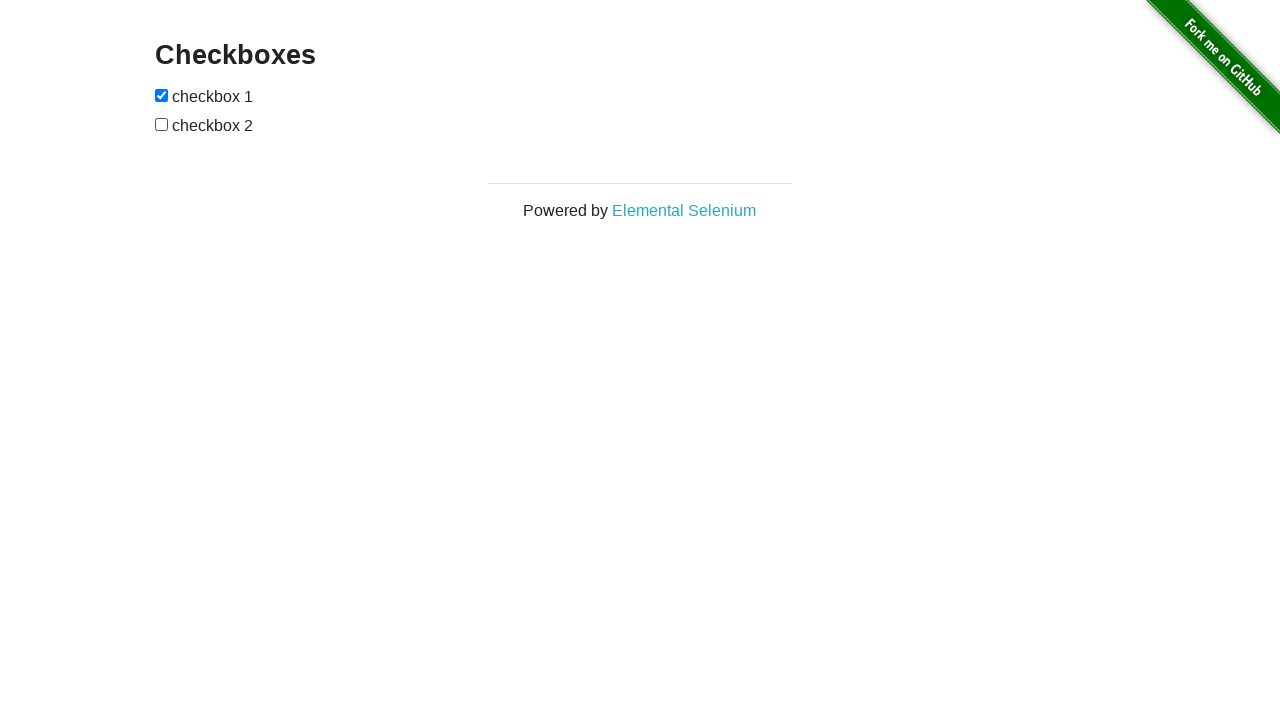